Tests the add/remove elements functionality by clicking the "Add Element" button multiple times to create new elements, then verifies the delete buttons are present

Starting URL: http://the-internet.herokuapp.com/add_remove_elements/

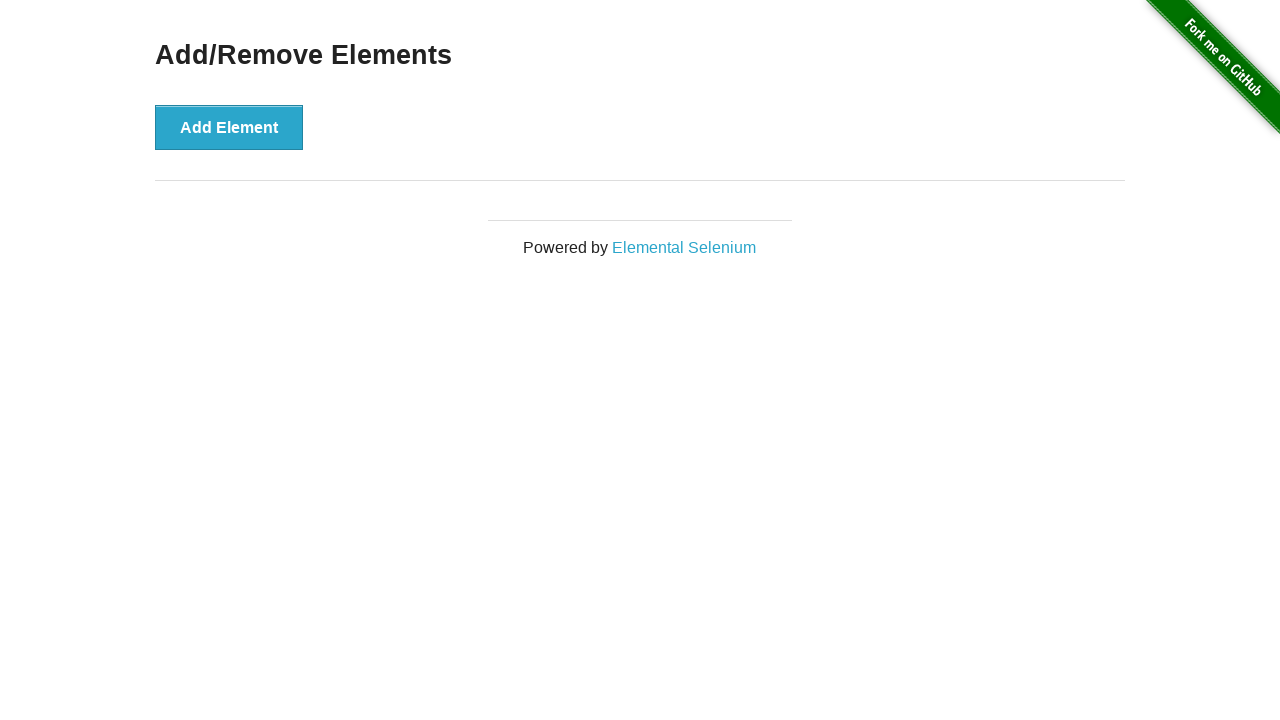

Navigated to add/remove elements page
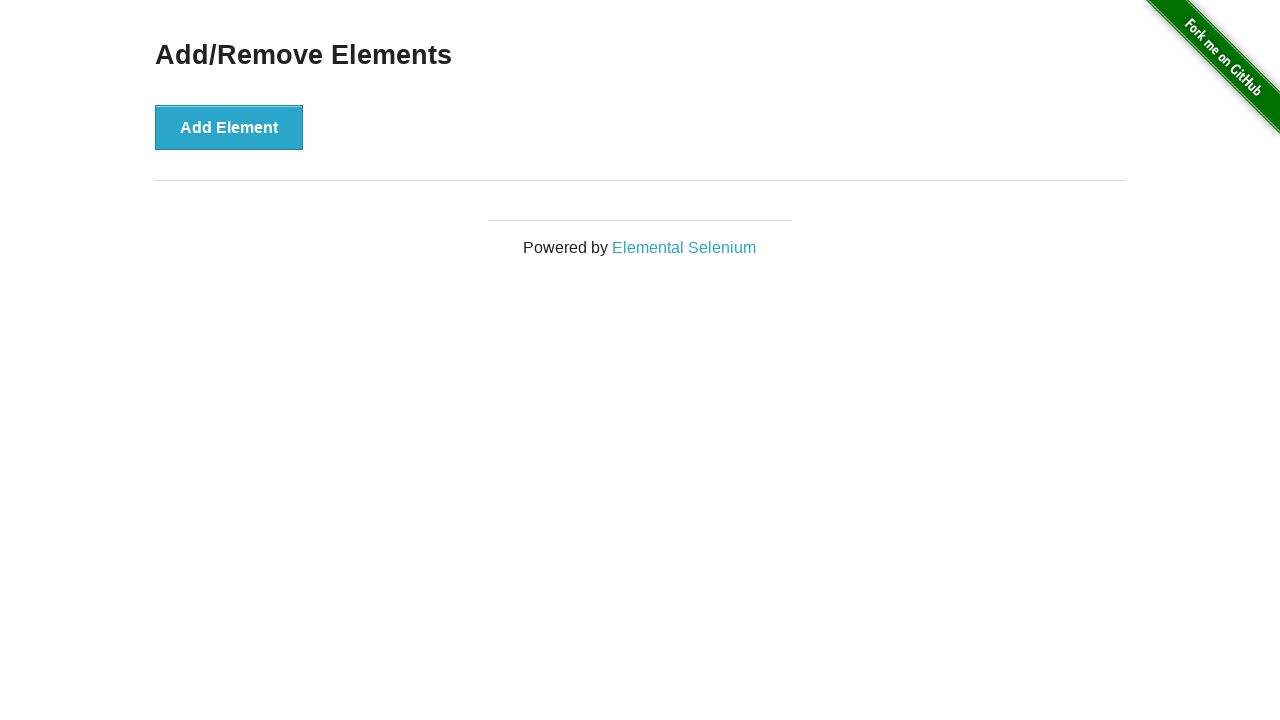

Clicked 'Add Element' button (1st time) at (229, 127) on xpath=//*[@id="content"]/div/button
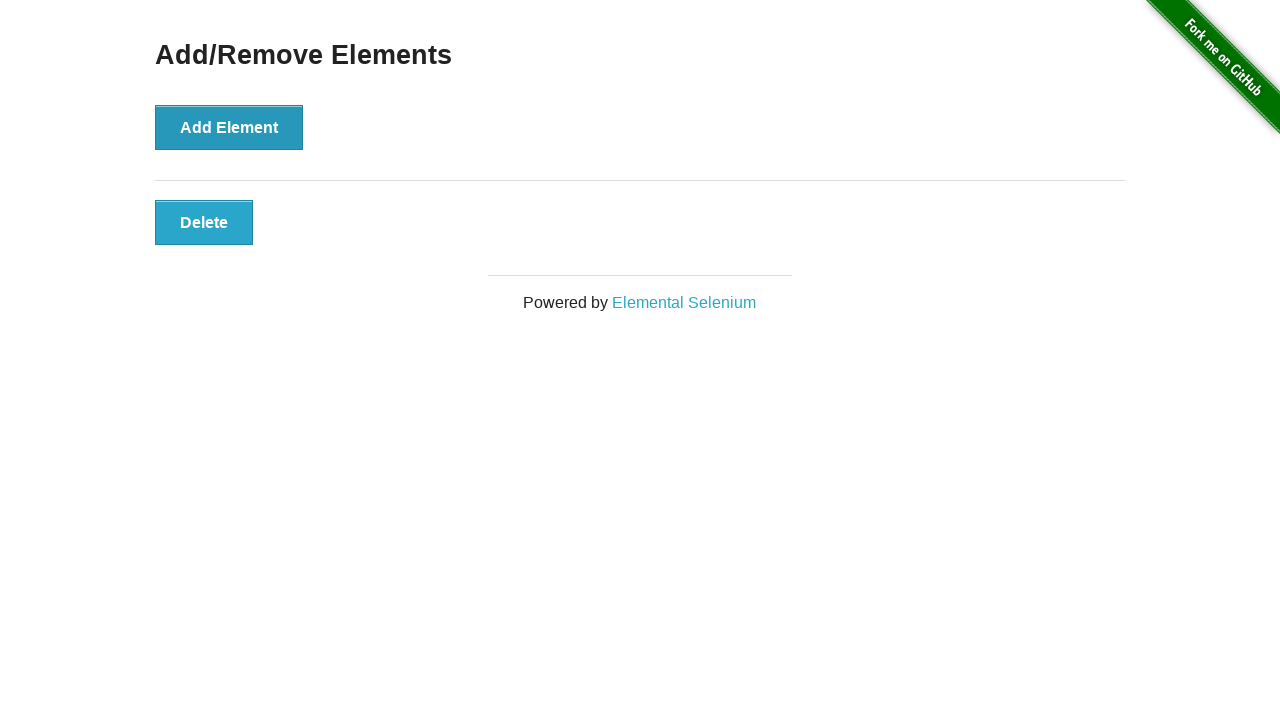

Clicked 'Add Element' button (2nd time) at (229, 127) on xpath=//*[@id="content"]/div/button
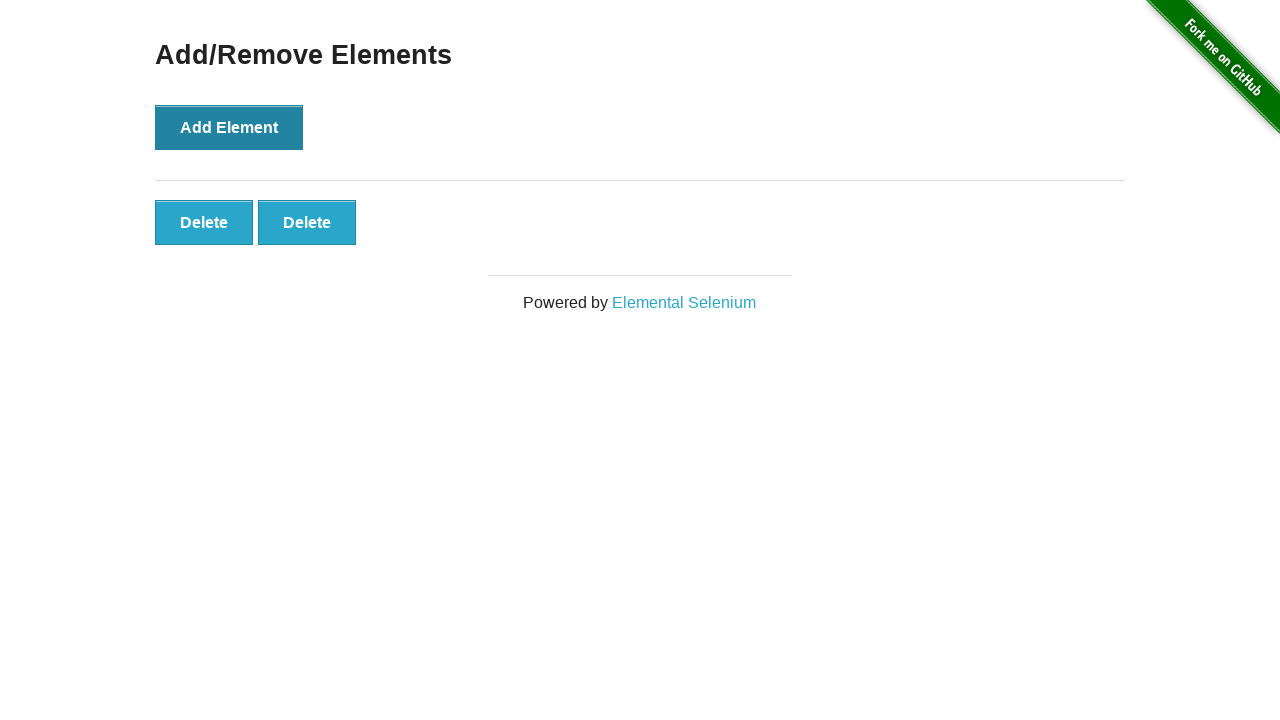

Clicked 'Add Element' button (3rd time) at (229, 127) on xpath=//*[@id="content"]/div/button
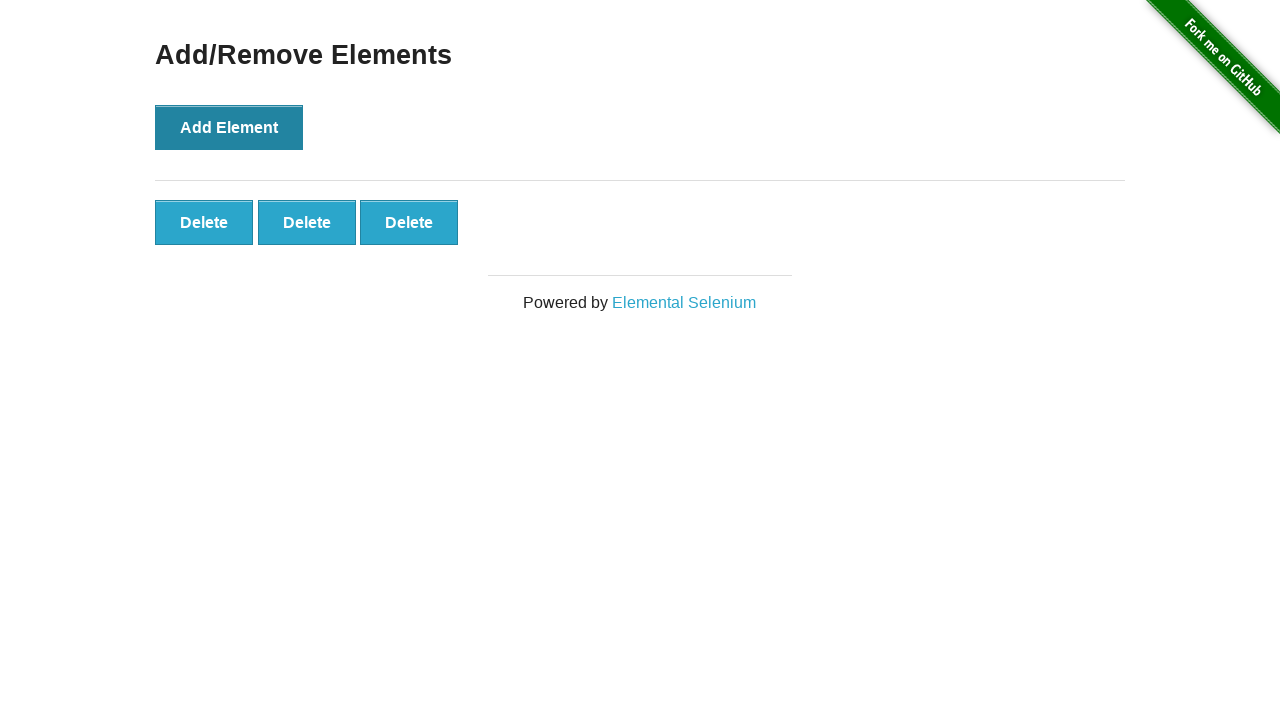

Clicked 'Add Element' button (4th time) at (229, 127) on xpath=//*[@id="content"]/div/button
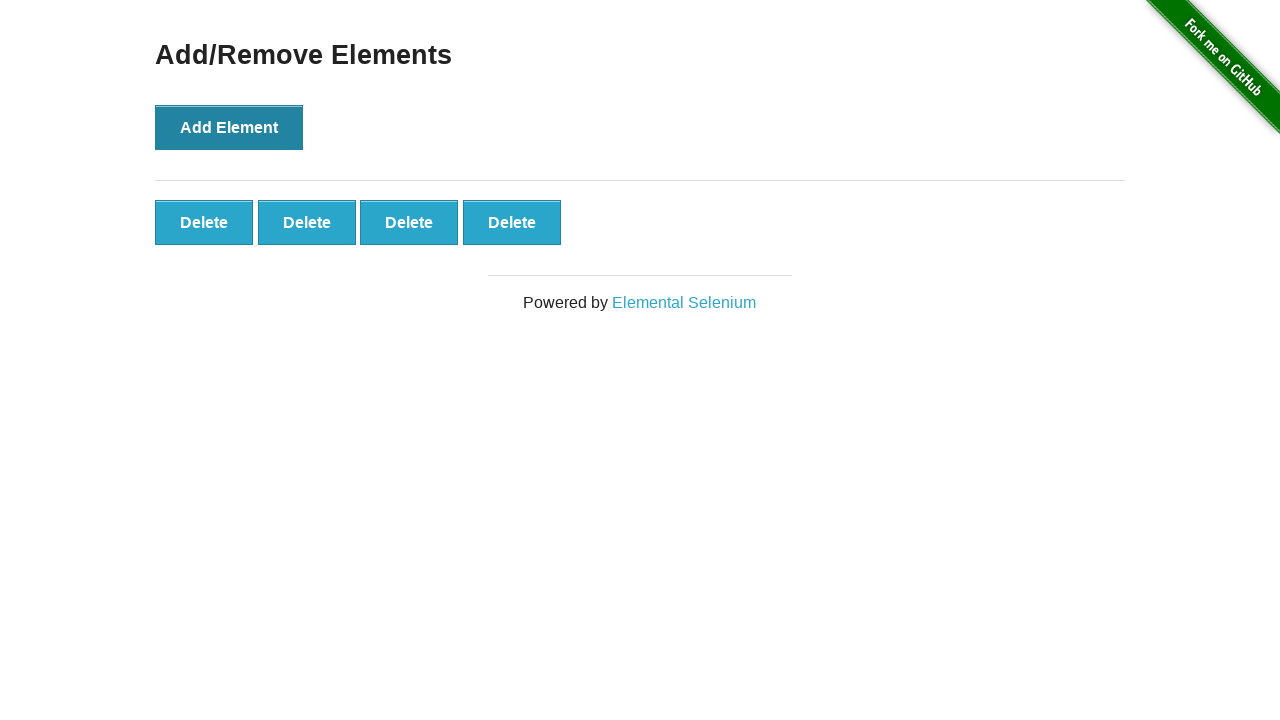

Clicked 'Add Element' button (5th time) at (229, 127) on xpath=//*[@id="content"]/div/button
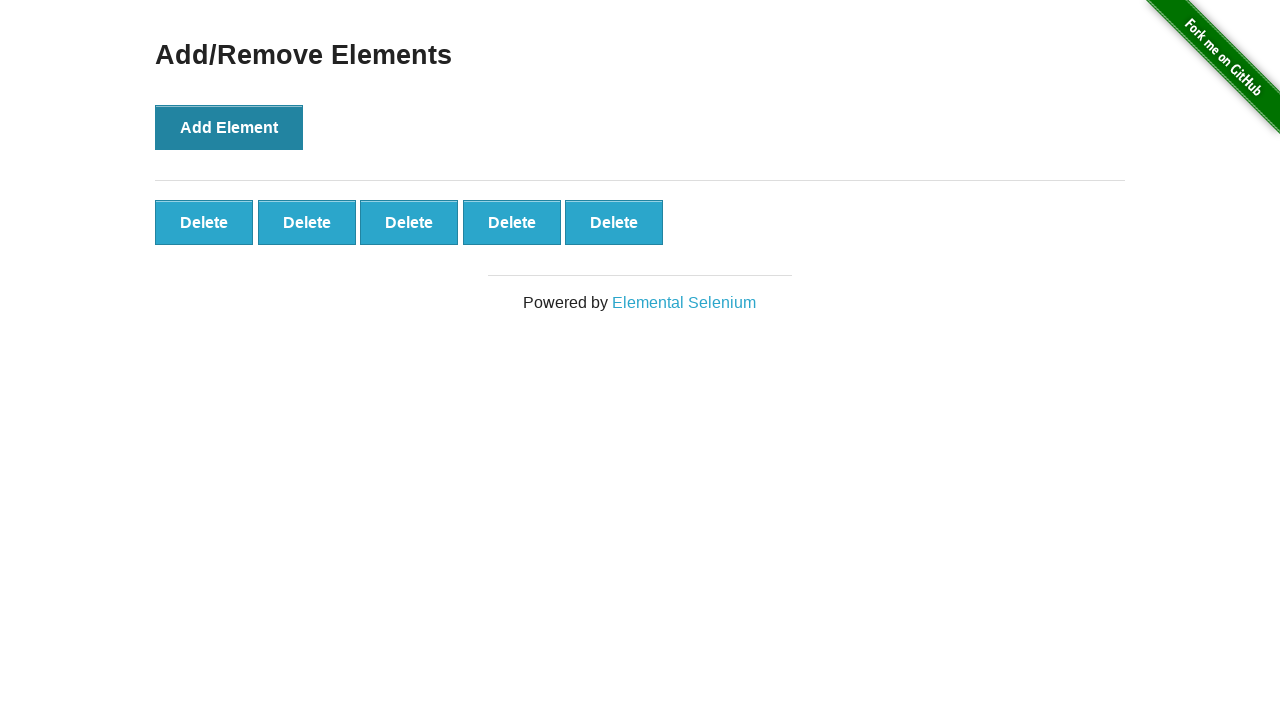

Verified delete buttons are present after adding 5 elements
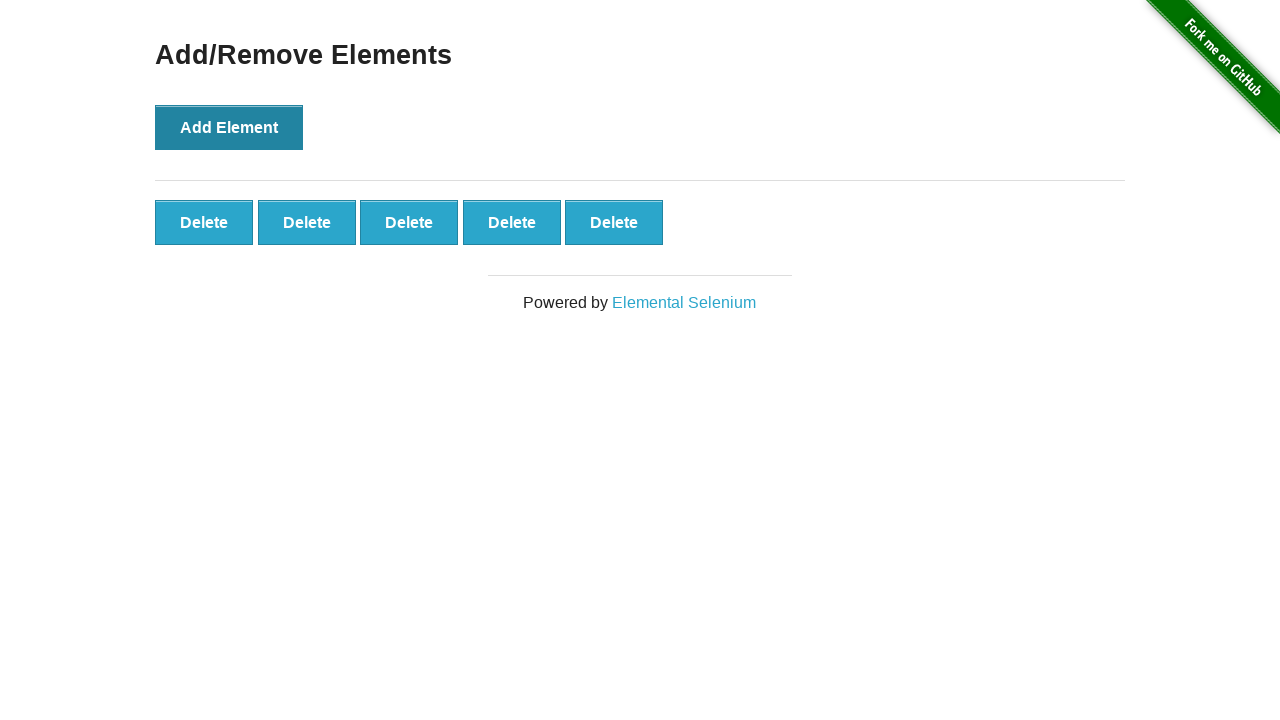

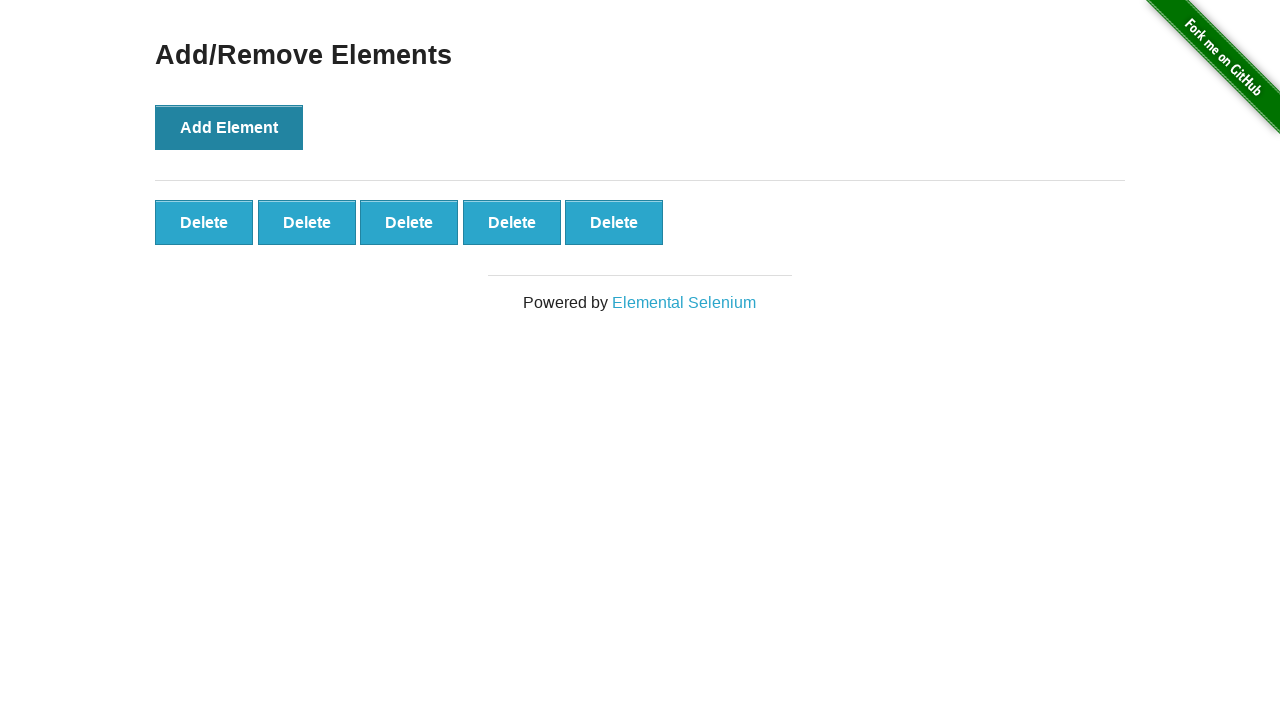